Tests an explicit wait scenario where it waits for a price element to display "100", then clicks a book button, calculates a mathematical formula based on a displayed value, enters the answer, and submits the form.

Starting URL: http://suninjuly.github.io/explicit_wait2.html

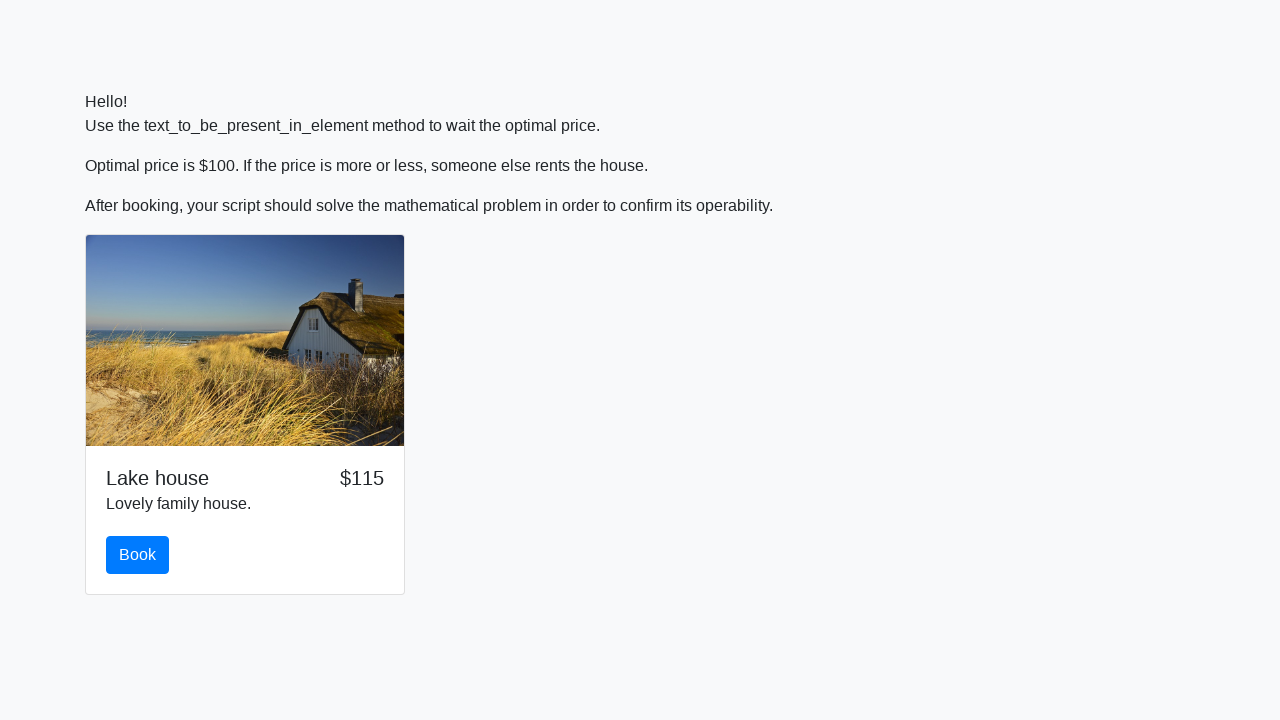

Waited for price element to display '100'
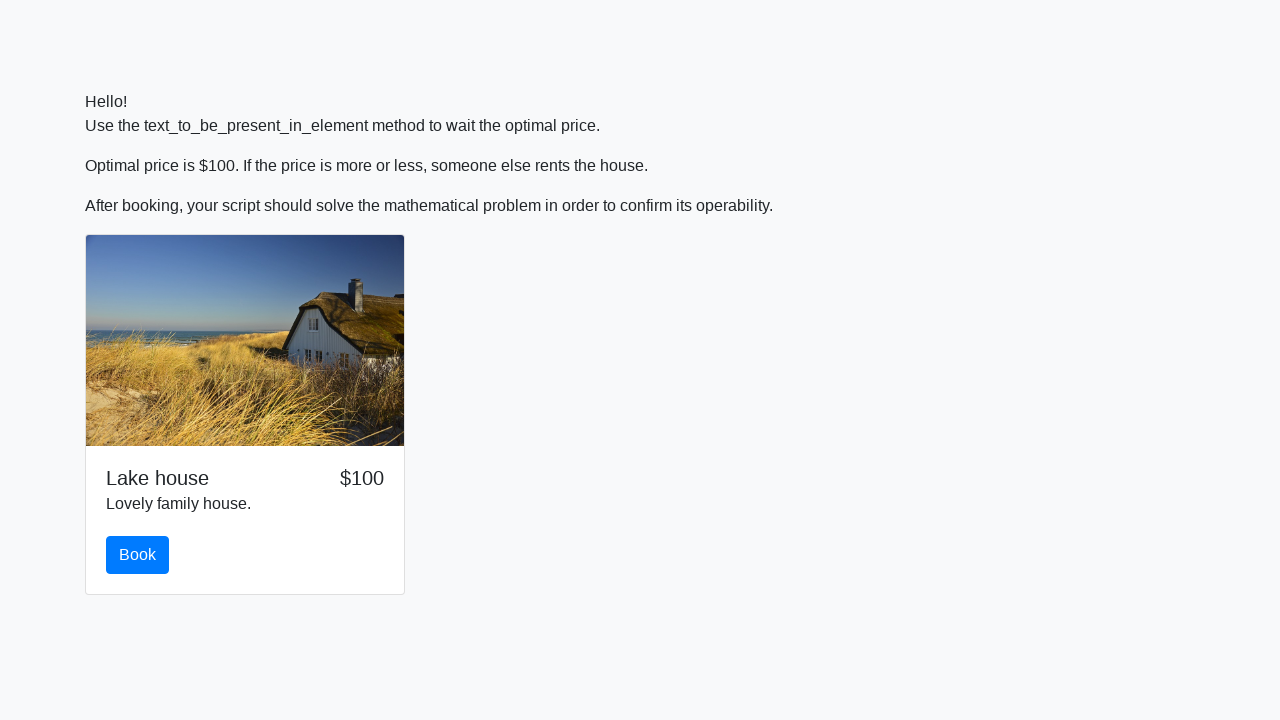

Clicked the book button at (138, 555) on #book
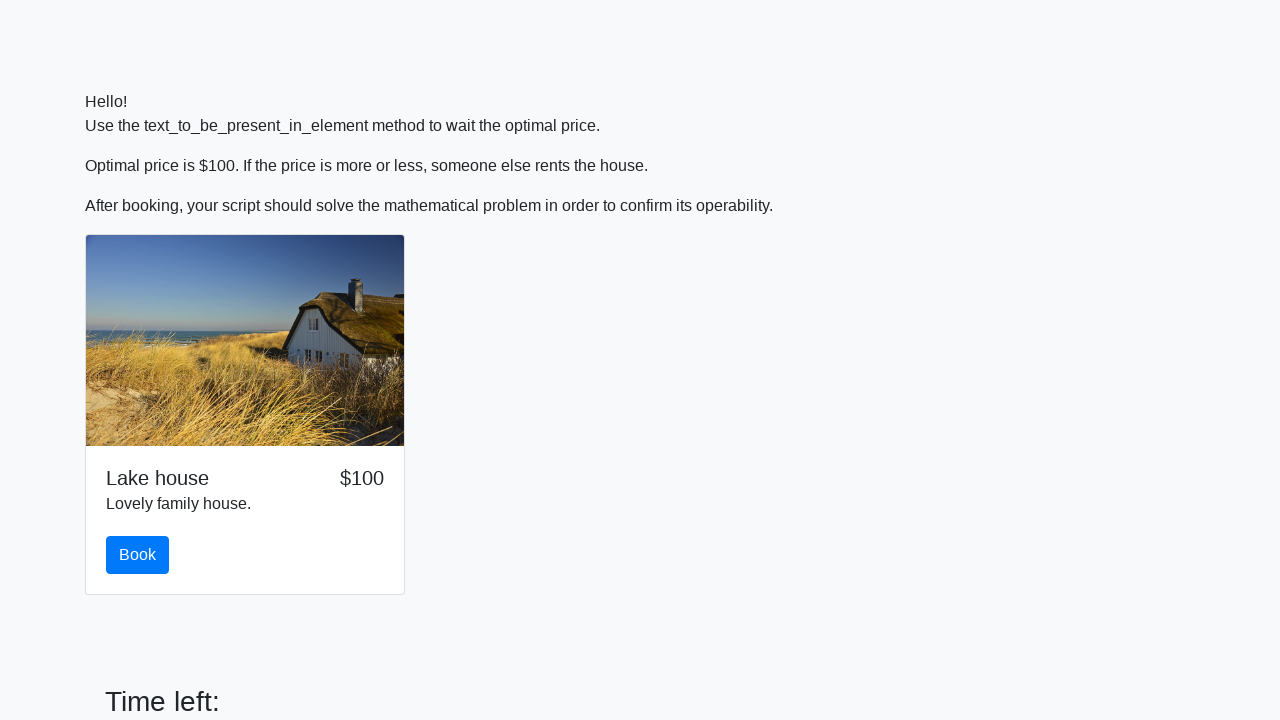

Scrolled input value element into view
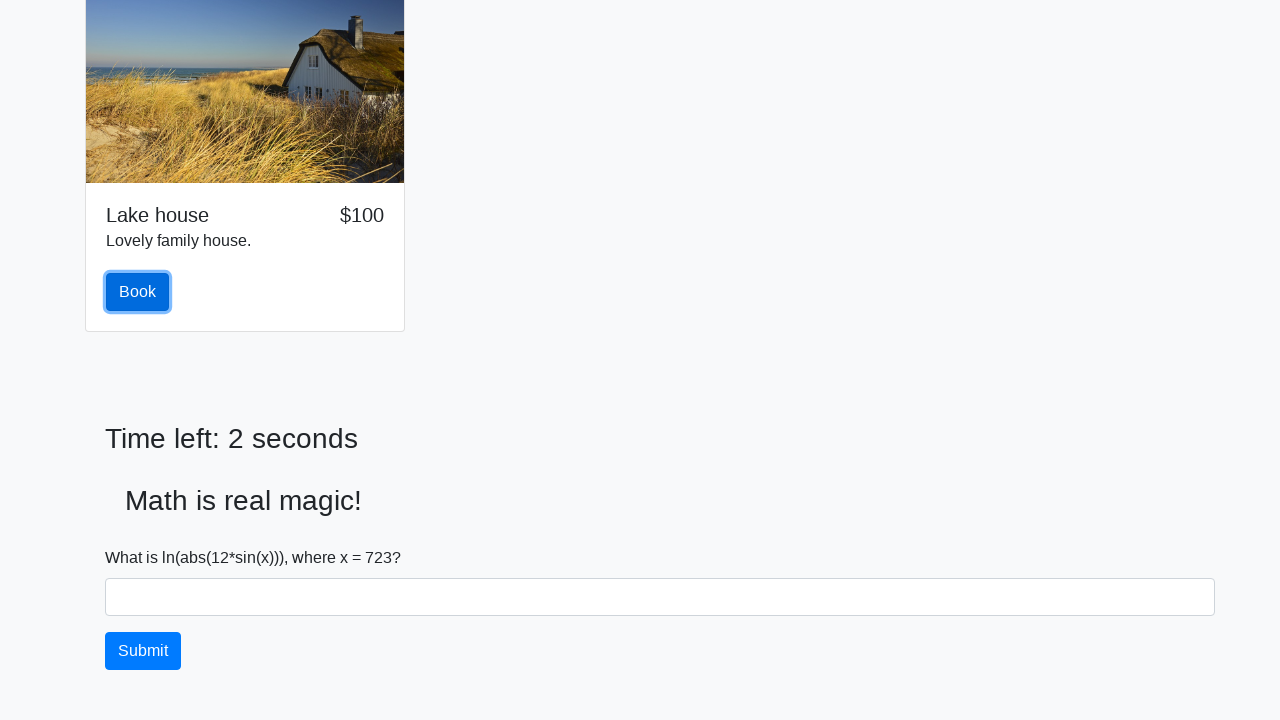

Retrieved input value text content
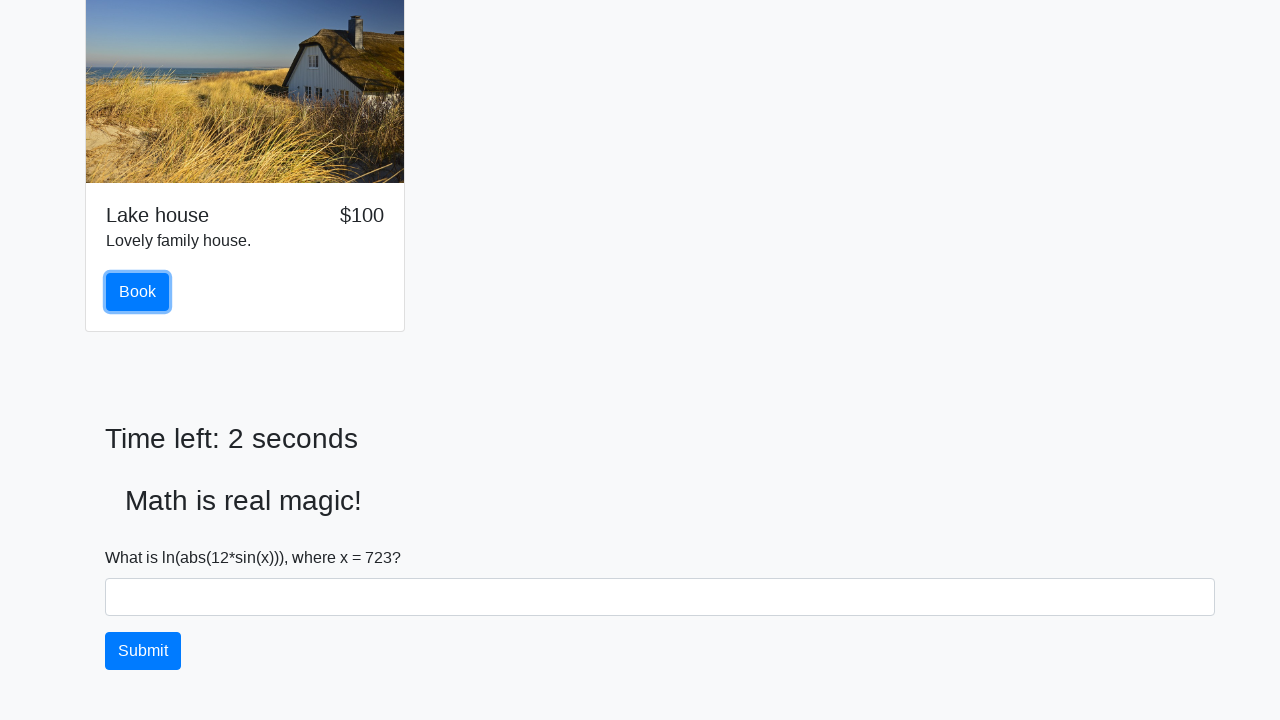

Calculated mathematical formula: log(abs(12 * sin(723))) = 1.6179339067019456
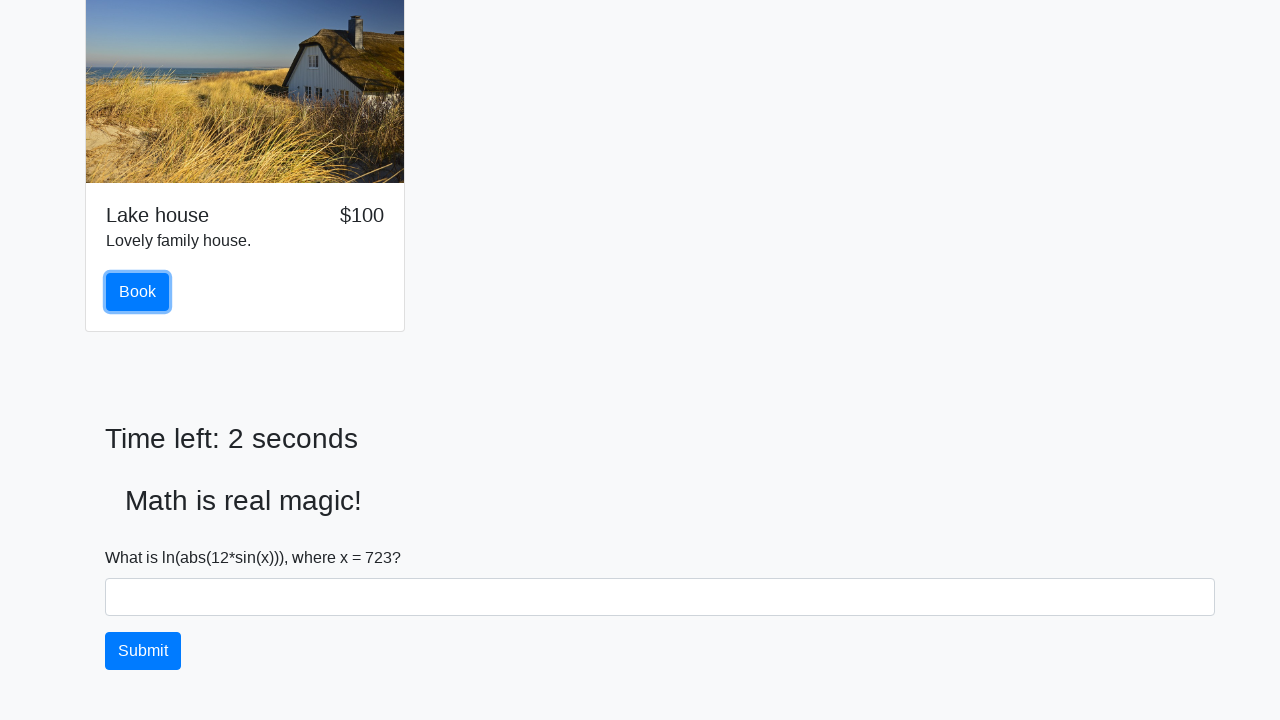

Filled answer field with calculated value: 1.6179339067019456 on #answer
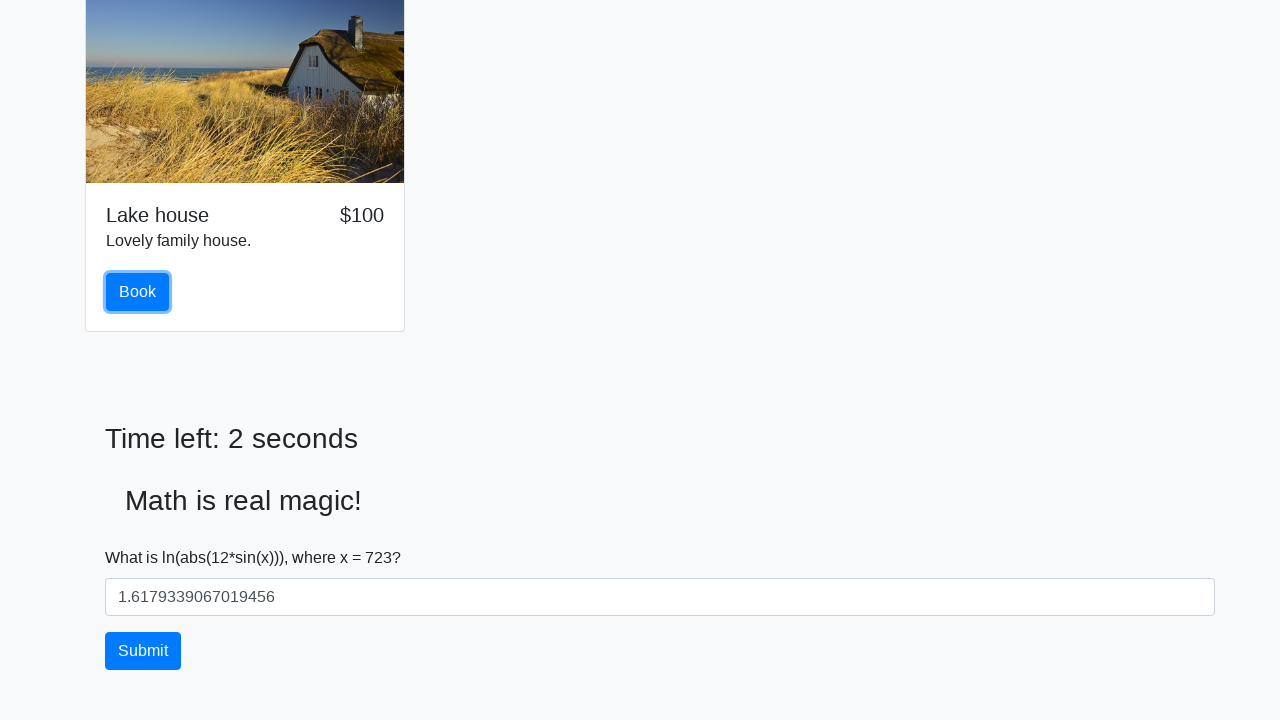

Clicked the solve button to submit form at (143, 651) on #solve
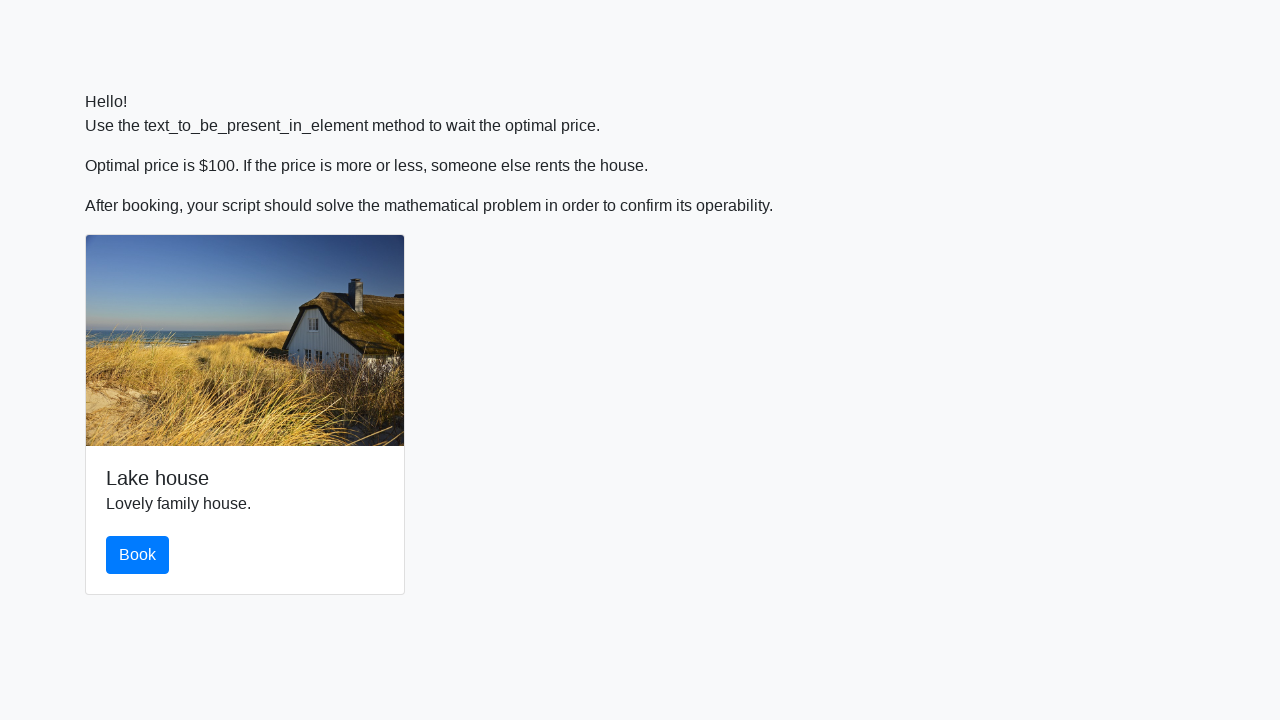

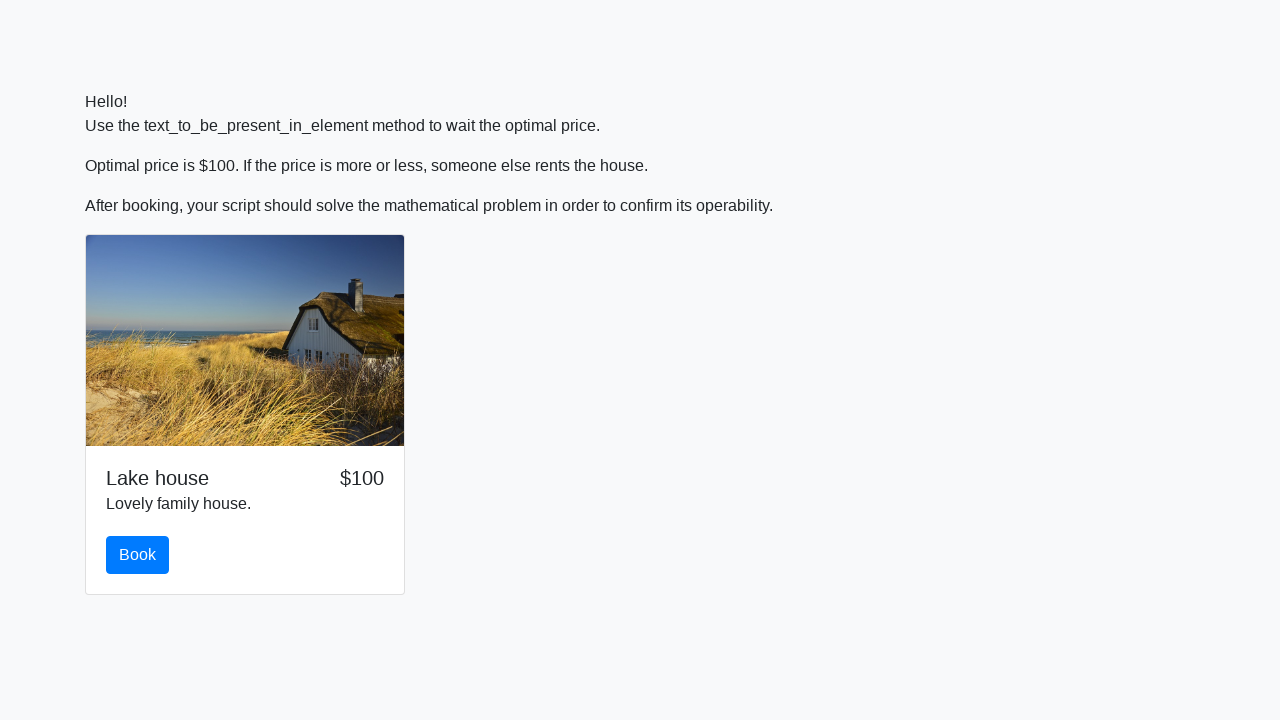